Tests a Selenium practice form by filling in firstname, lastname, and date fields on the Techlistic practice form page.

Starting URL: https://www.techlistic.com/p/selenium-practice-form.html

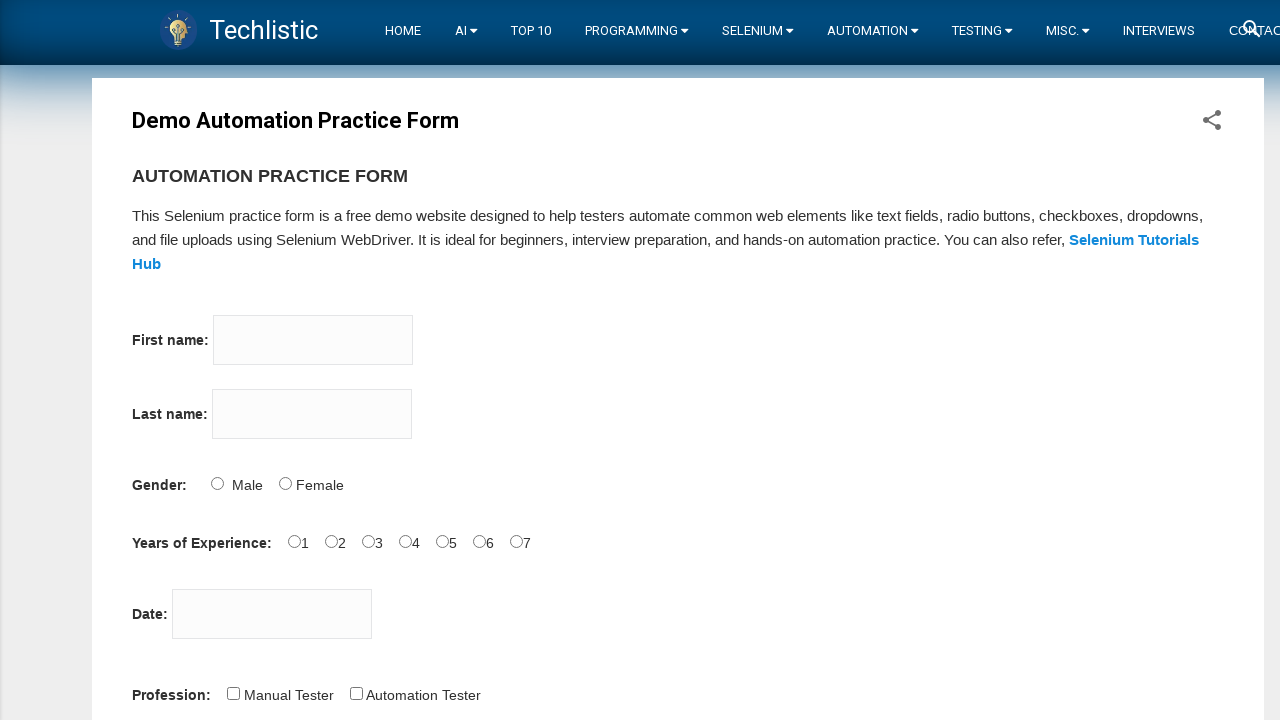

Filled firstname field with 'Michael' on input[name='firstname']
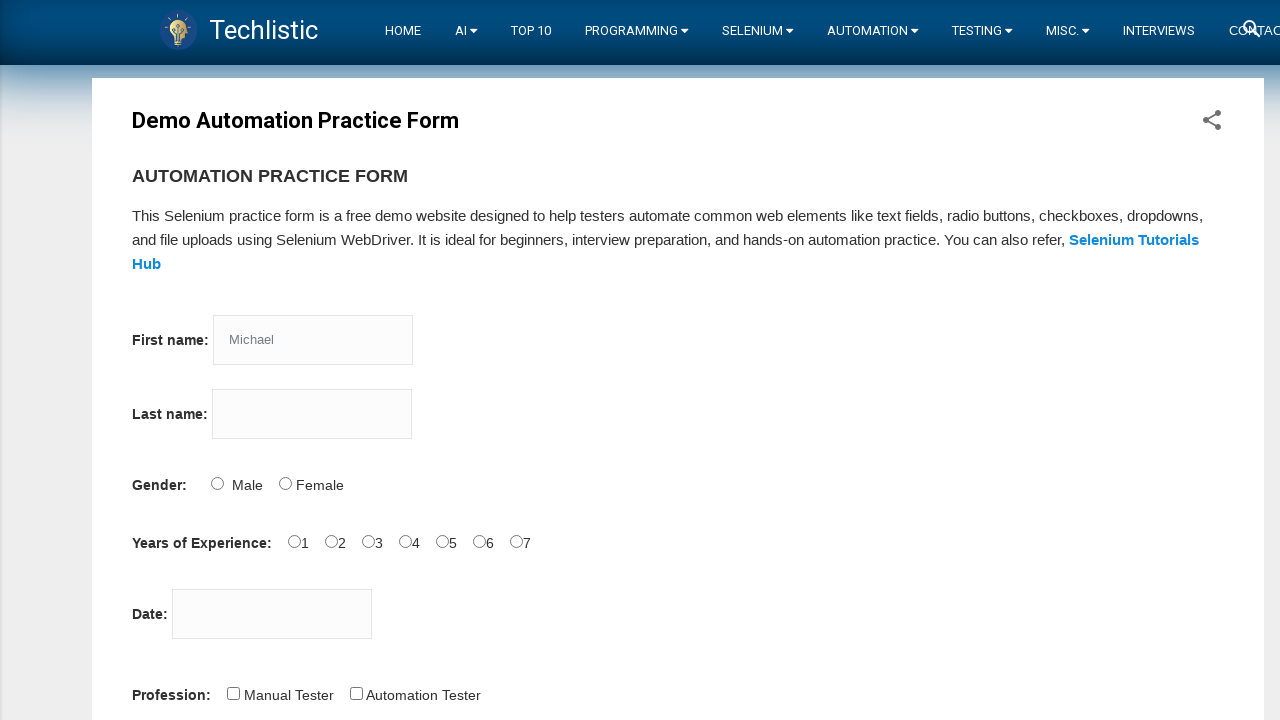

Filled lastname field with 'Thompson' on input[name='lastname']
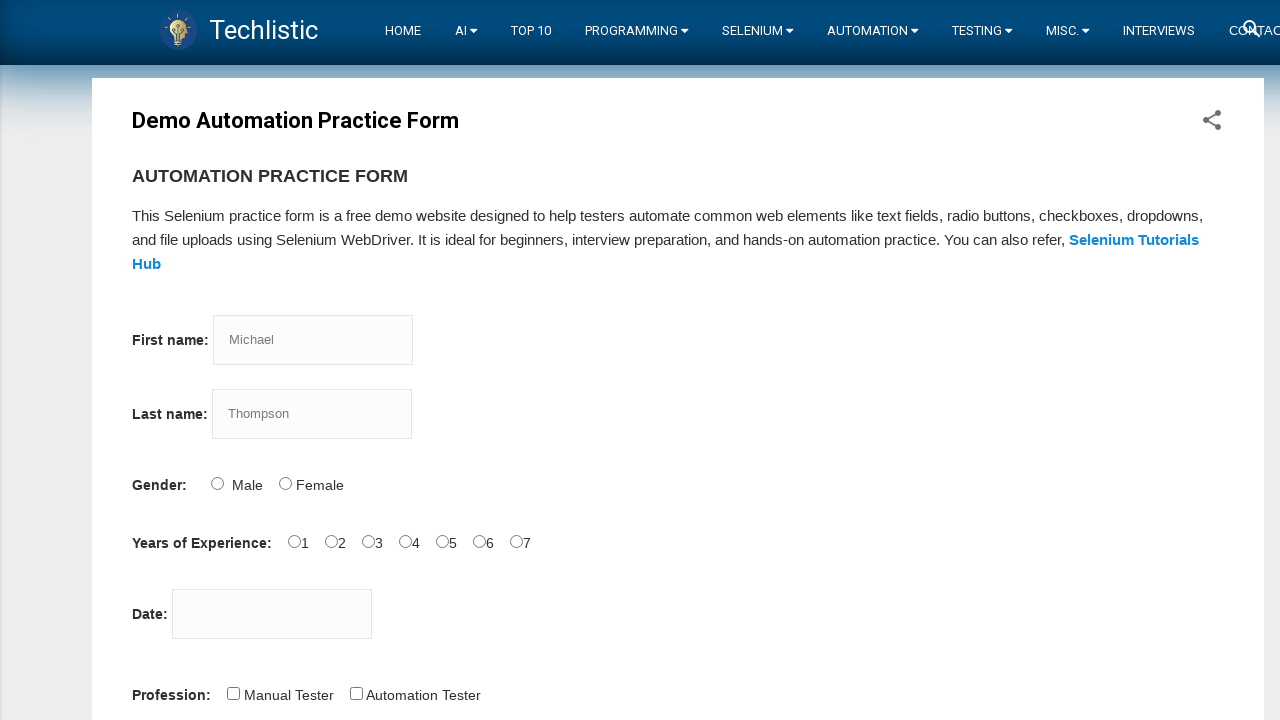

Filled datepicker field with '03/15/2024' on #datepicker
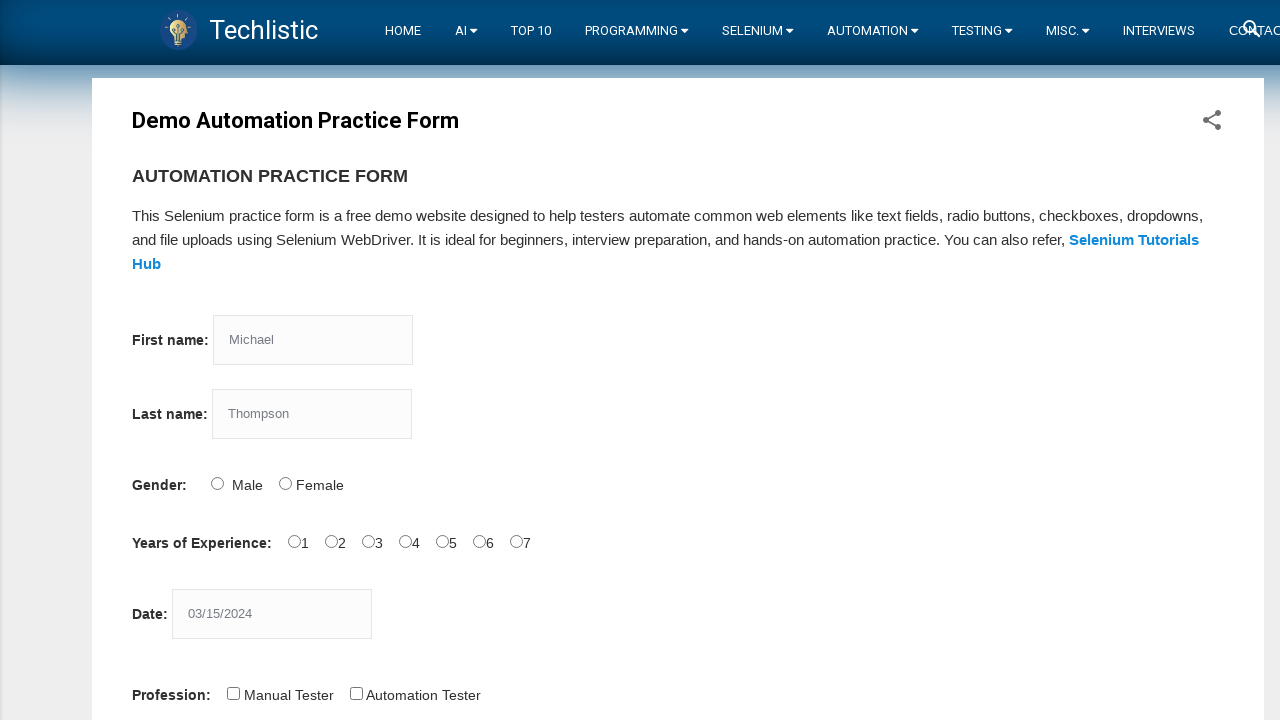

Waited 1 second for form to render
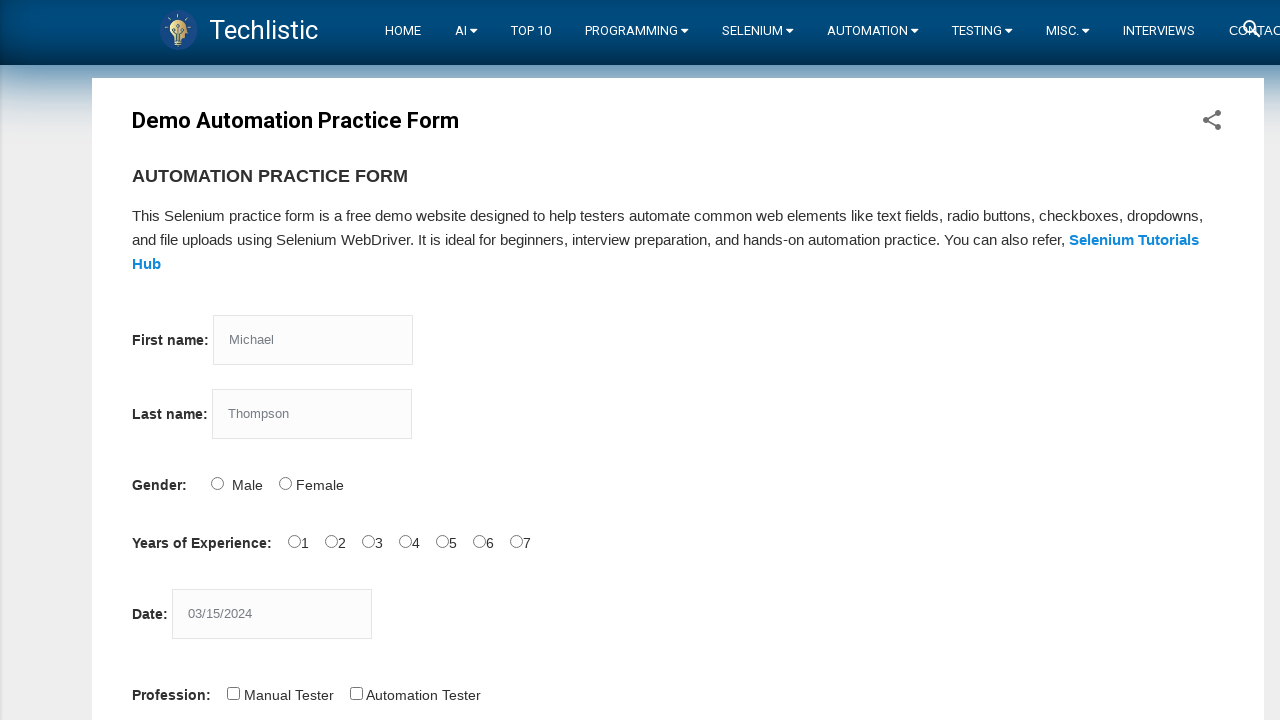

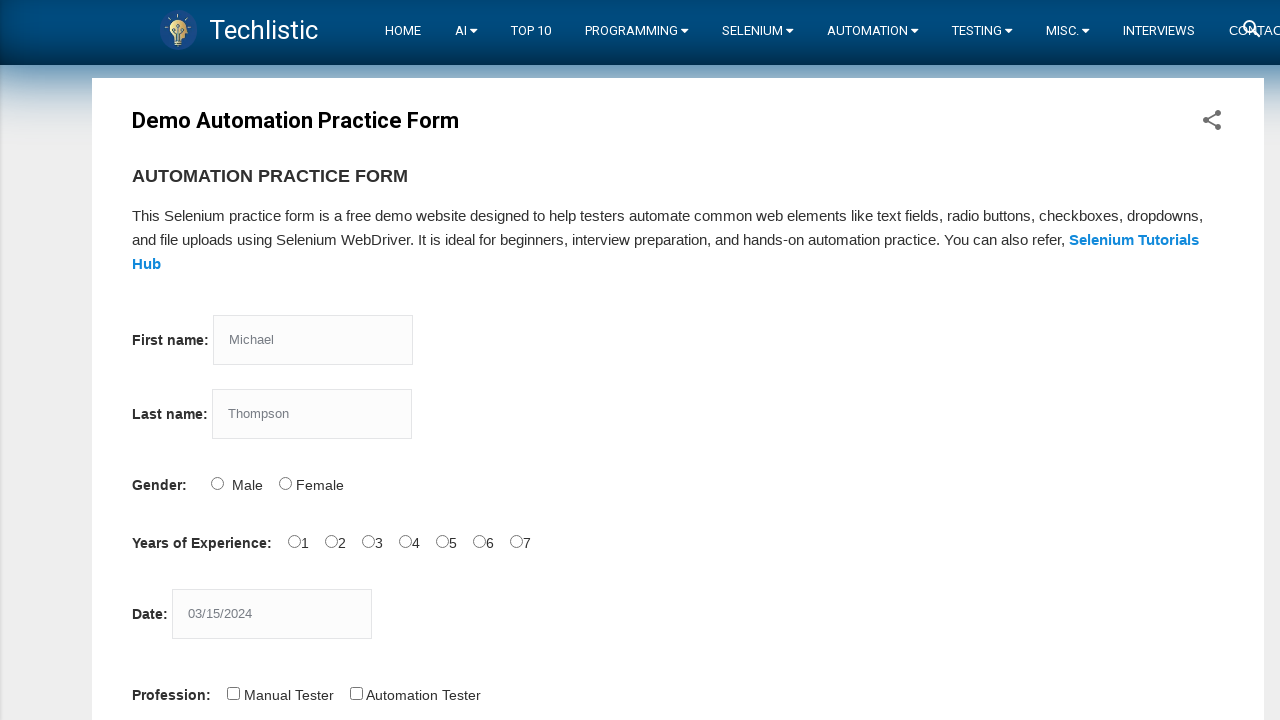